Tests mouse hover functionality by navigating to mouse page, hovering over dropdown button and selecting Python option

Starting URL: https://play1.automationcamp.ir/

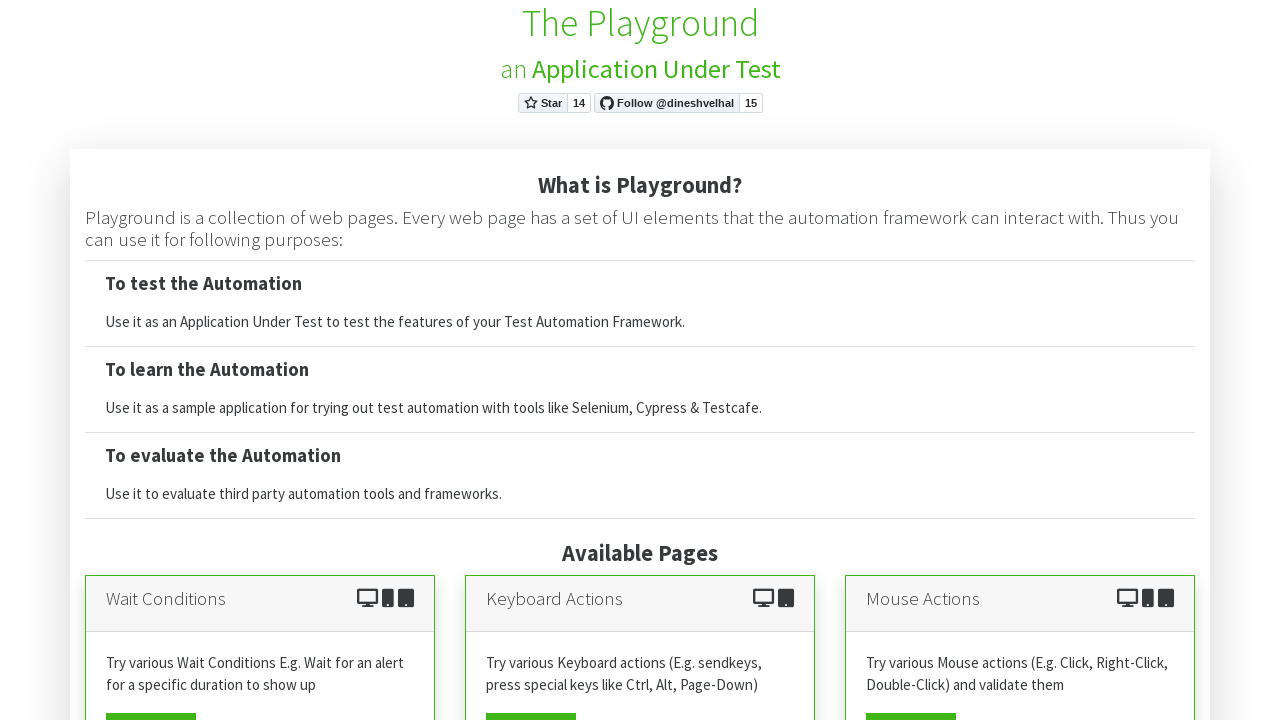

Clicked on mouse actions page link at (911, 702) on xpath=//a[starts-with(@*,'mouse')]
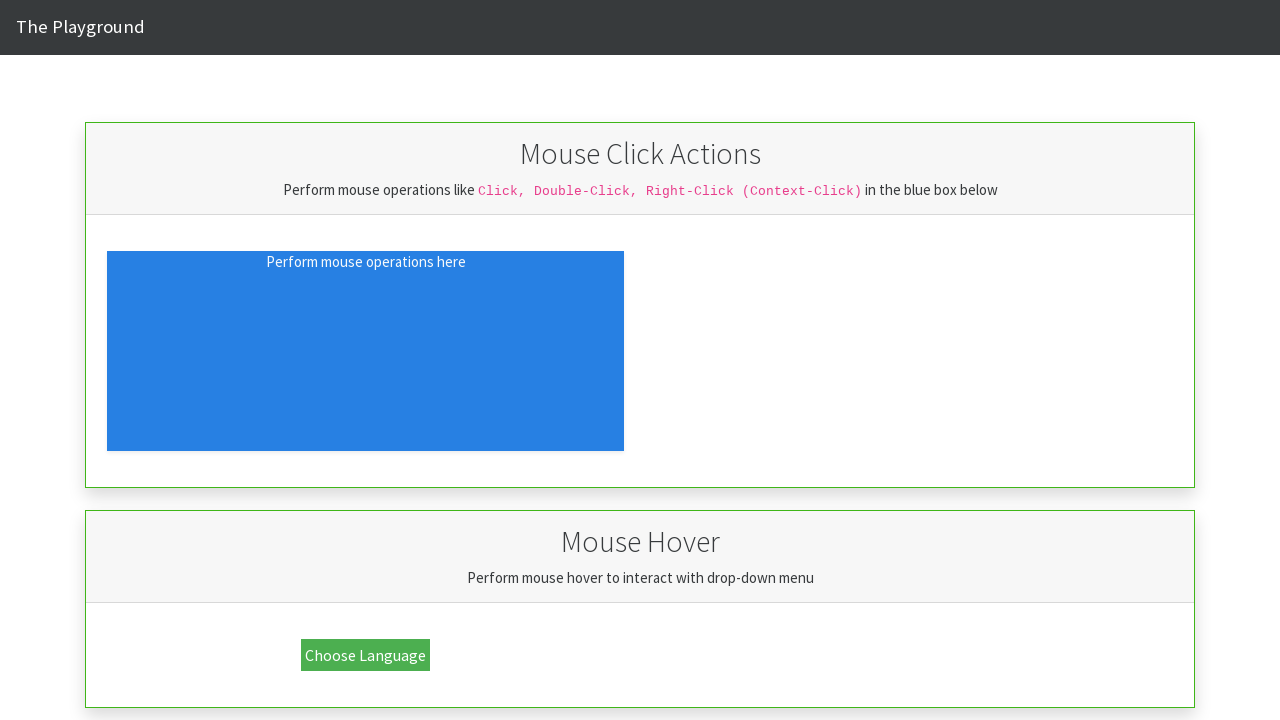

Hovered over dropdown button at (366, 655) on button.dropbtn
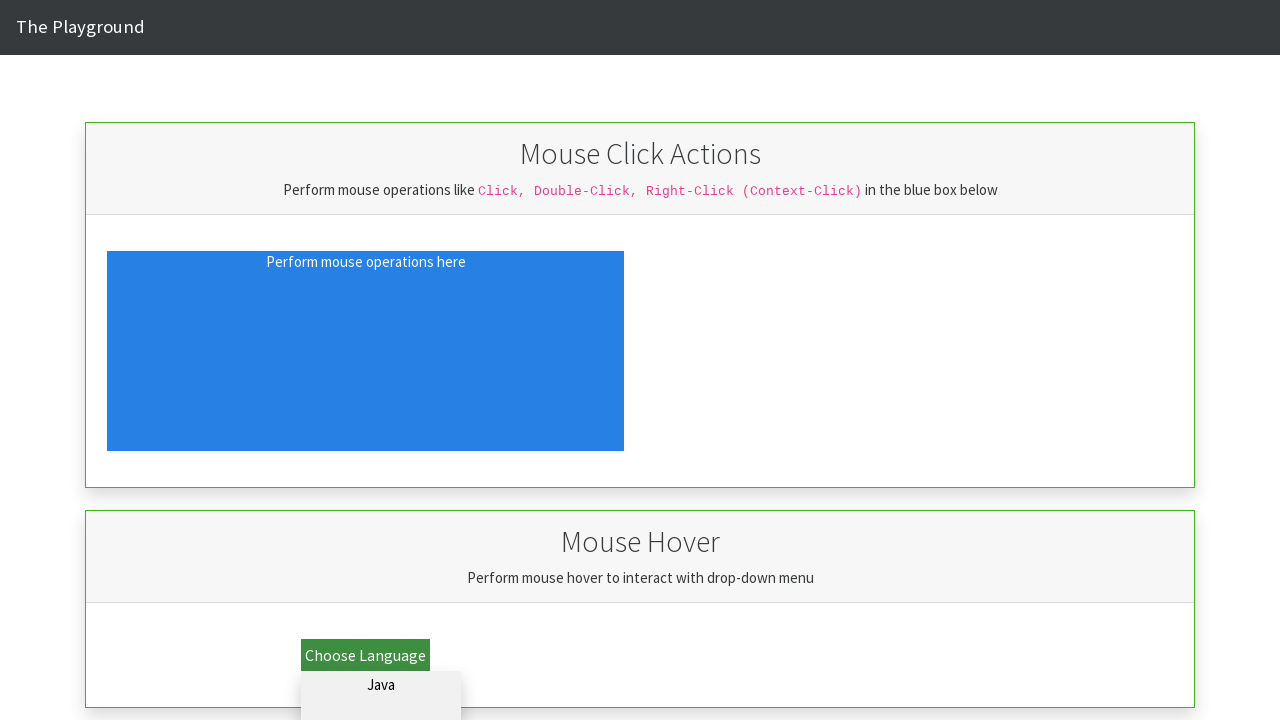

Clicked on Python option in dropdown at (381, 706) on #dd_python
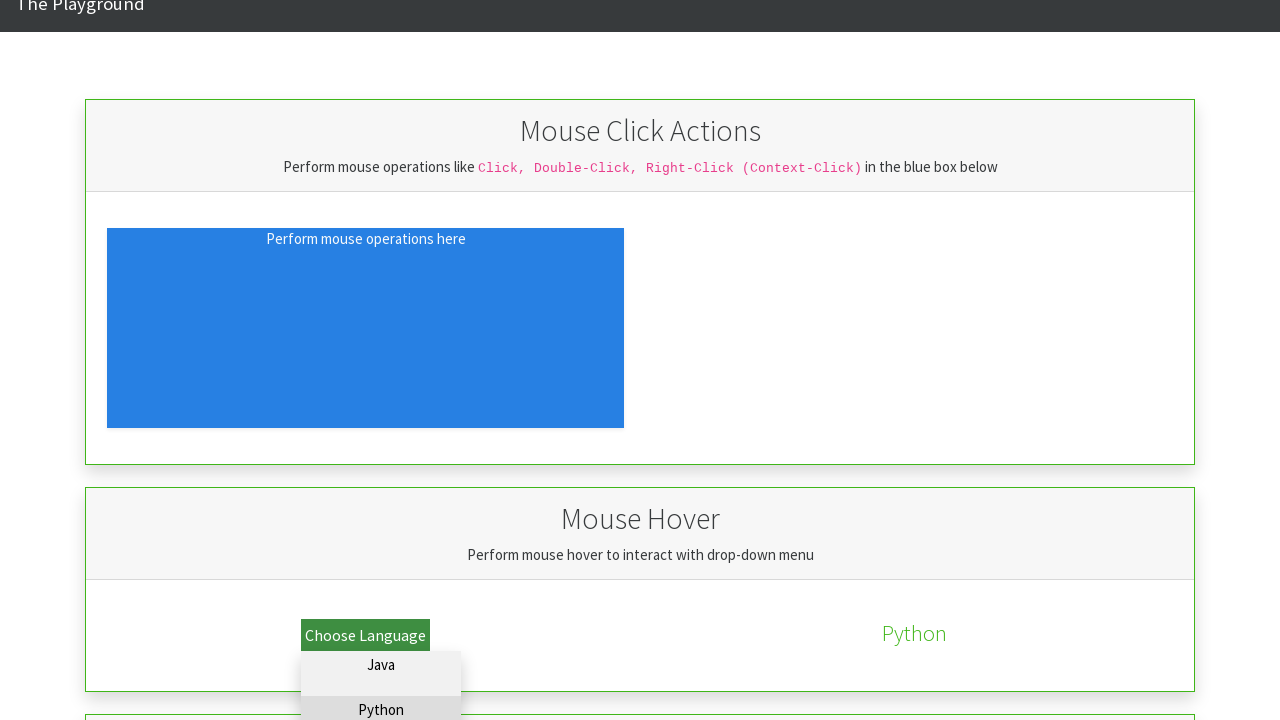

Validation text appeared after hover action
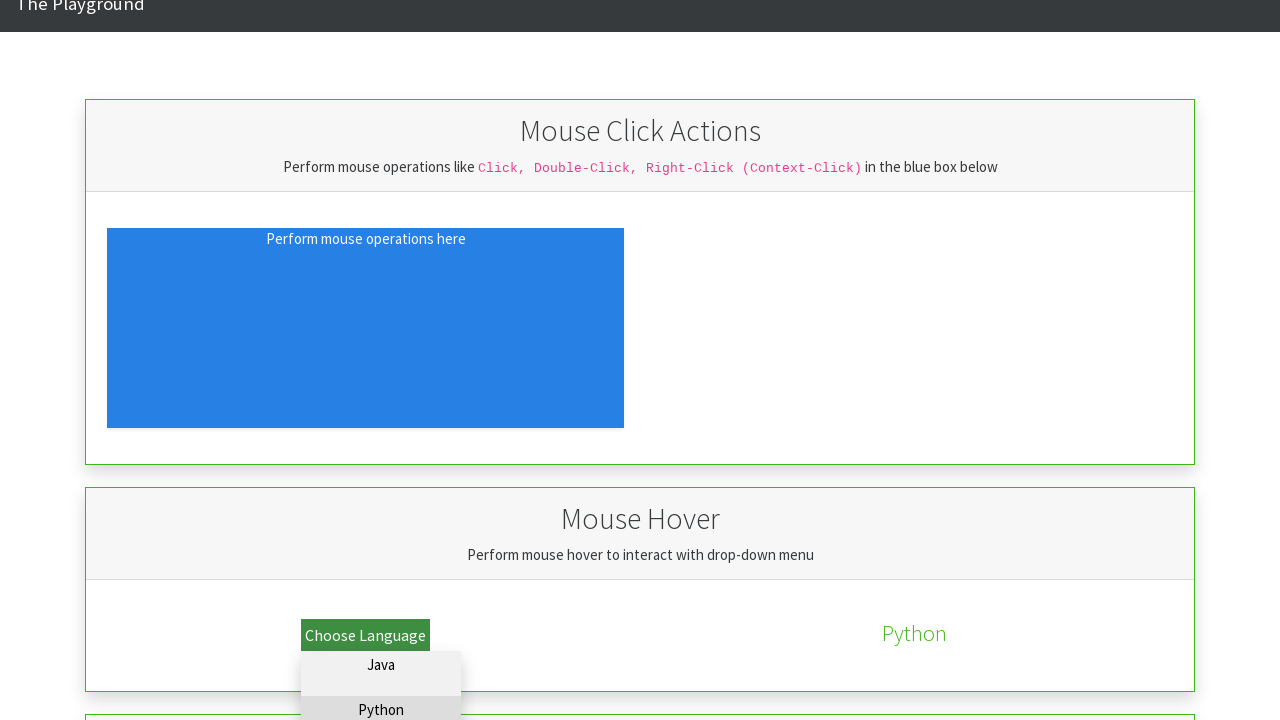

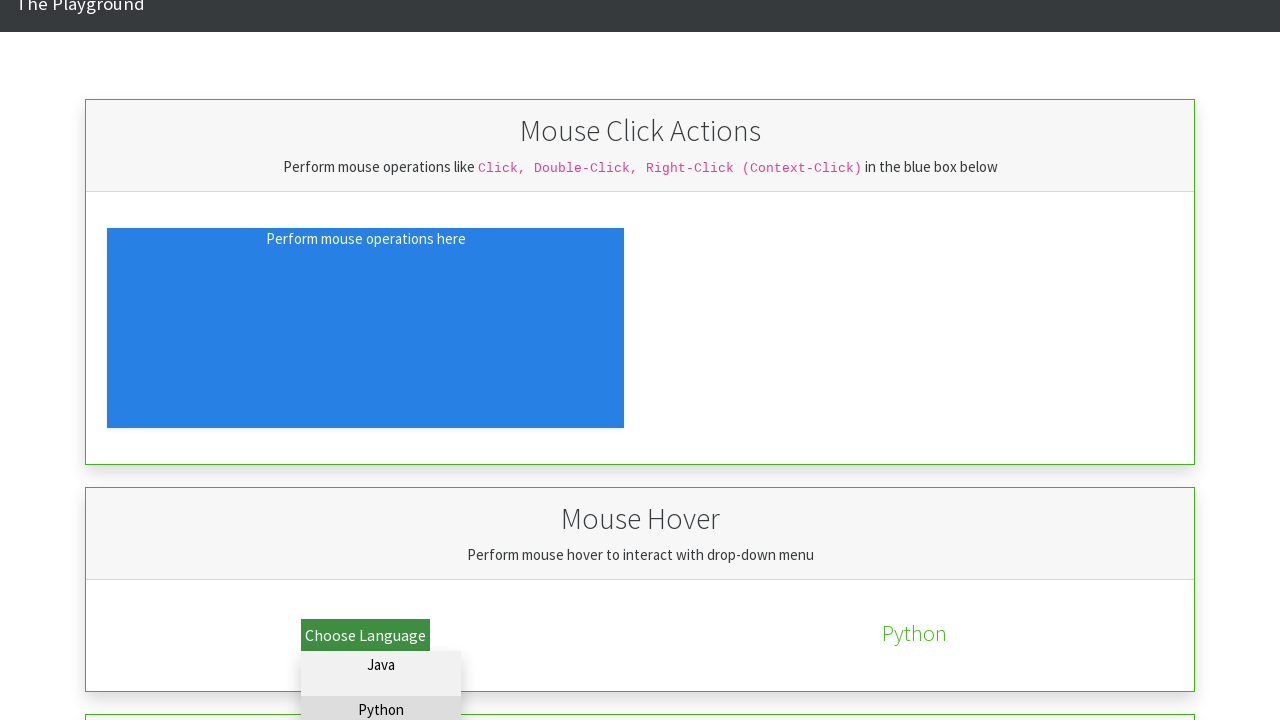